Tests email input and login button functionality on a demo automation testing site by entering an email address and clicking the enter button

Starting URL: https://demo.automationtesting.in/Index.html

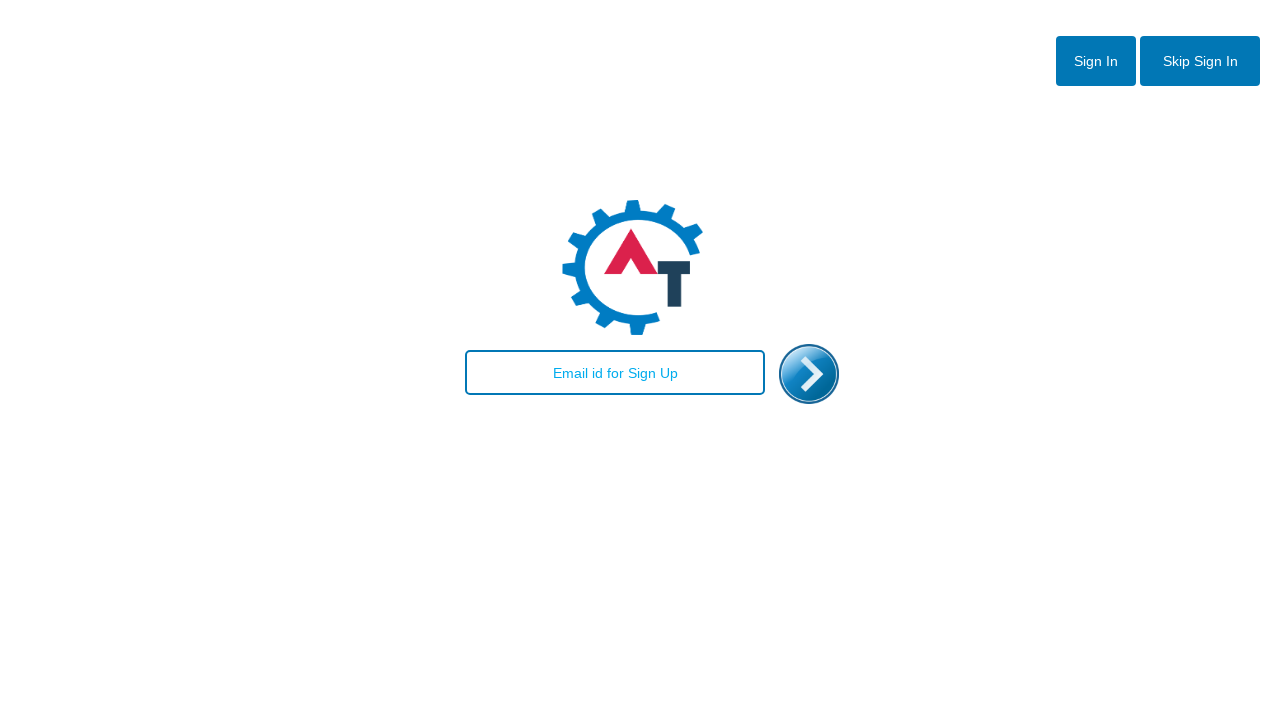

Email input field located
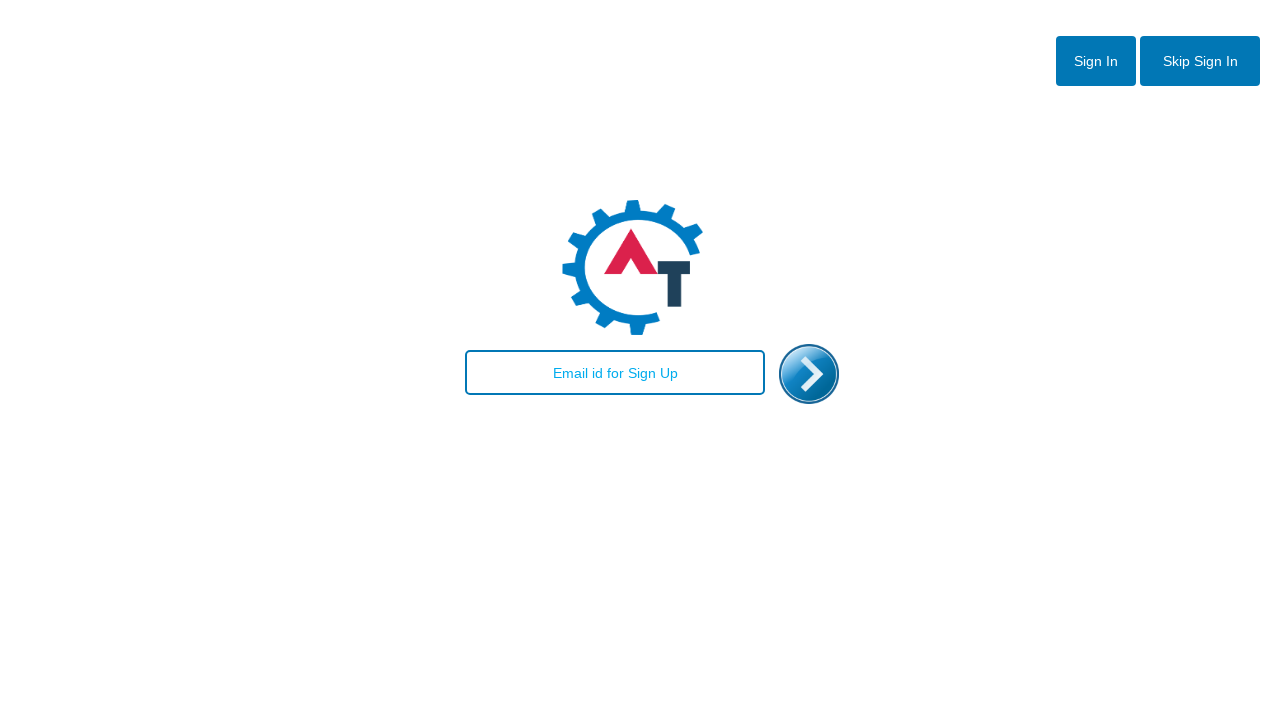

Entered email address 'test@gmail.com' into email field
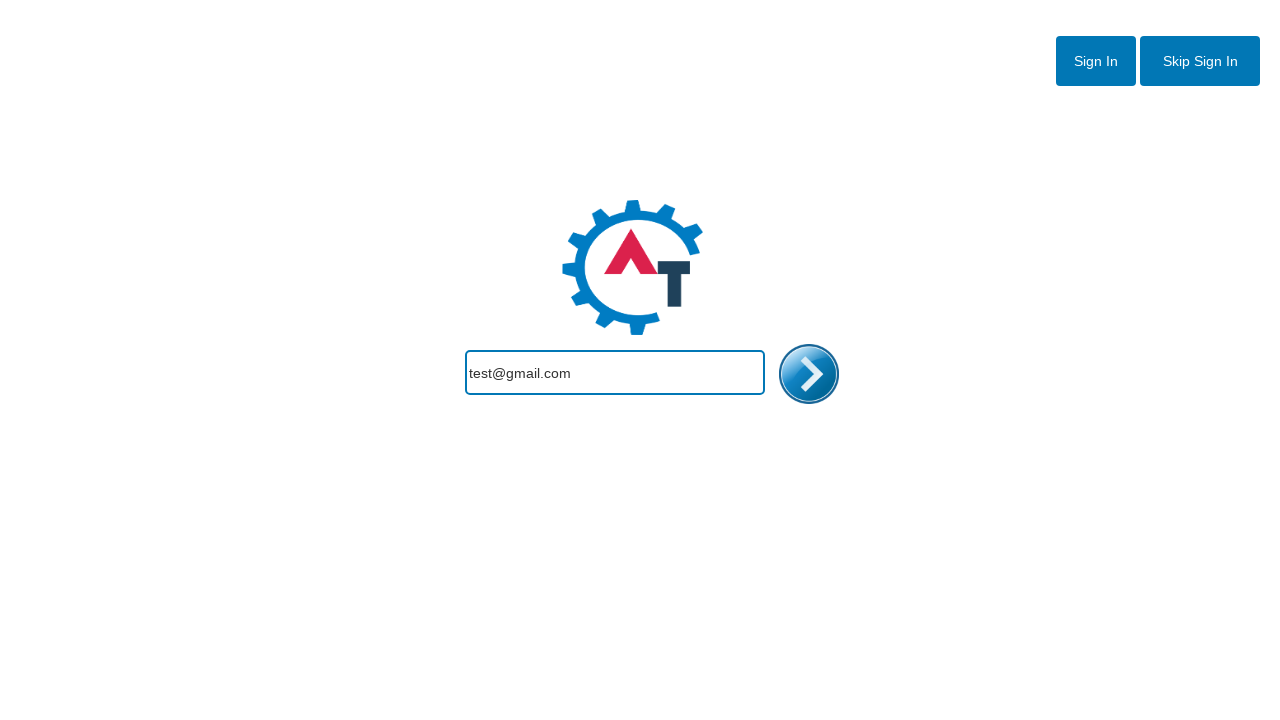

Login/enter button located
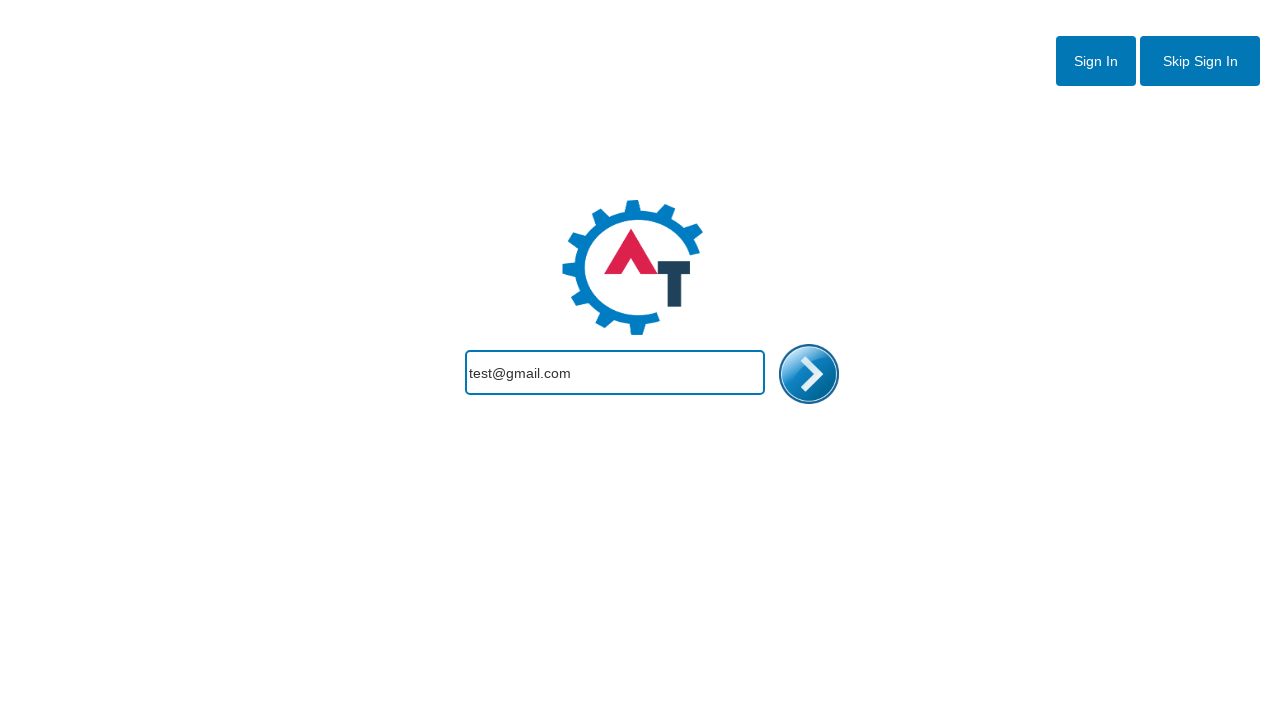

Clicked login/enter button
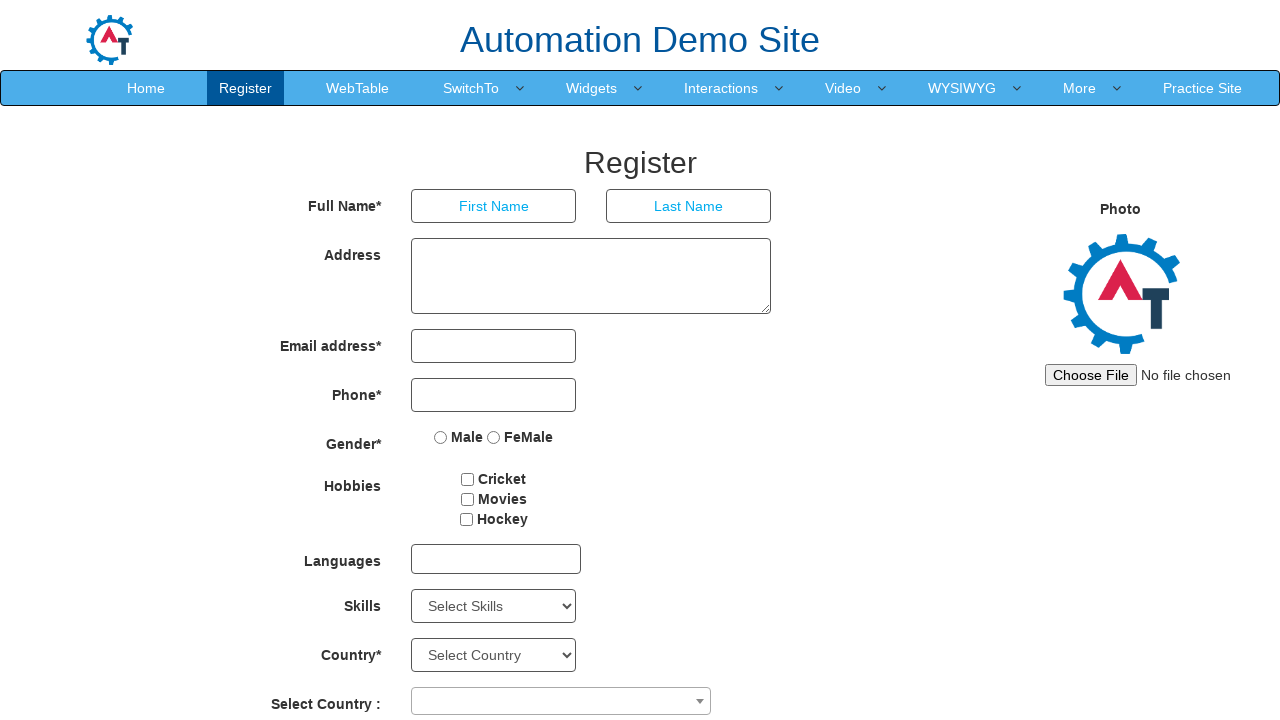

Waited 3 seconds for page to process login
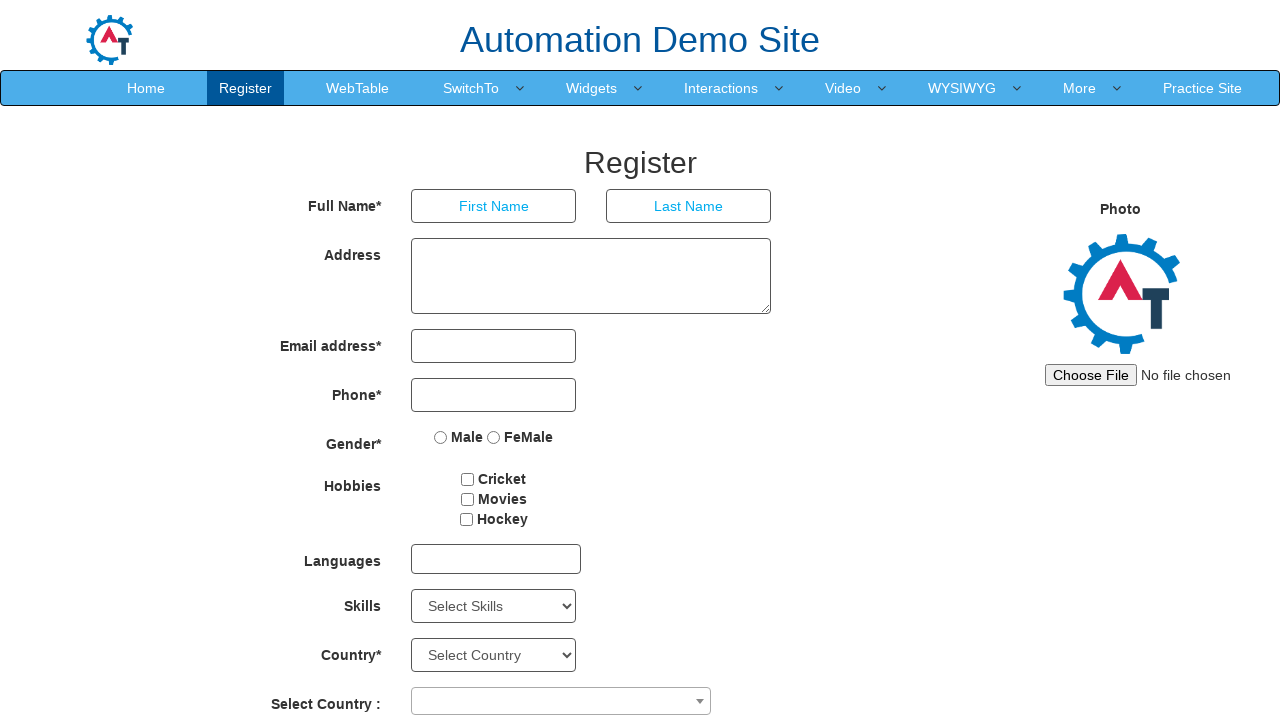

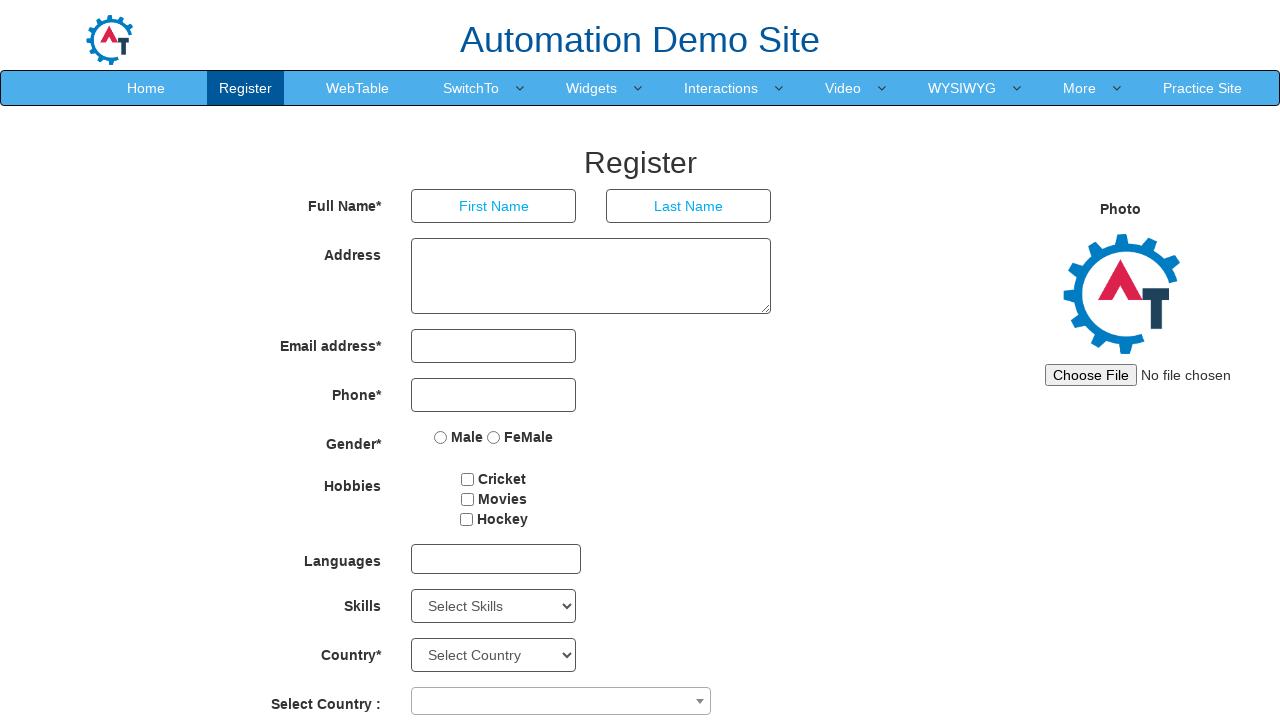